Performs double-click and right-click actions on elements within an iframe on the W3Schools tryit editor page

Starting URL: https://www.w3schools.com/tags/tryit.asp?filename=tryhtml_select_multiple

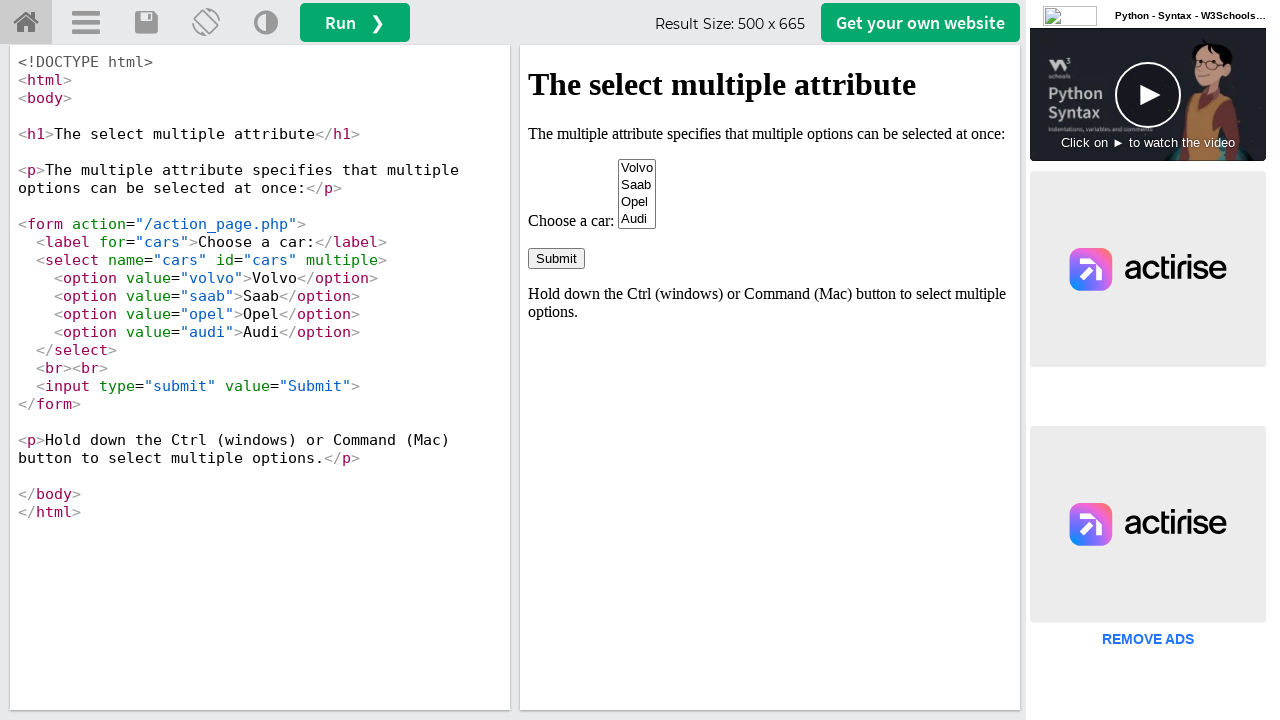

Located iframe with id 'iframeResult' containing the demo
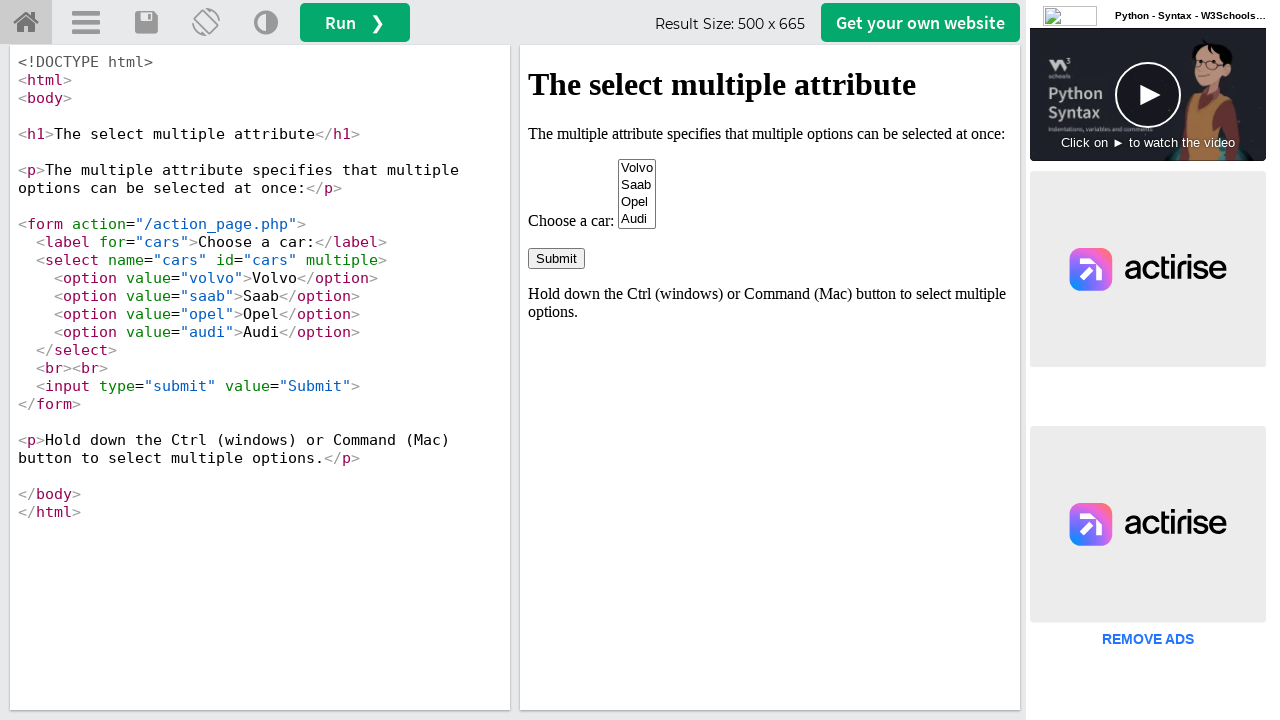

Located paragraph element containing 'The multiple attribute specifies that multiple opt'
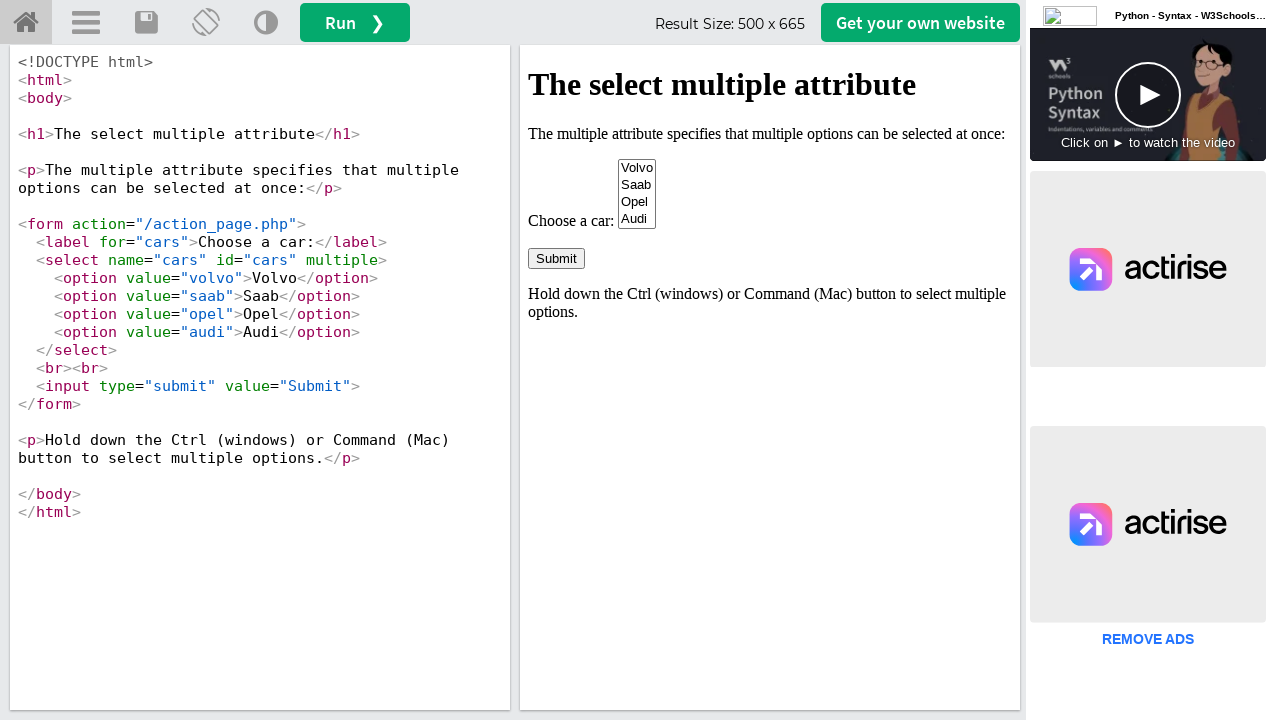

Double-clicked on the paragraph element at (770, 134) on iframe[id='iframeResult'] >> internal:control=enter-frame >> xpath=//p[contains(
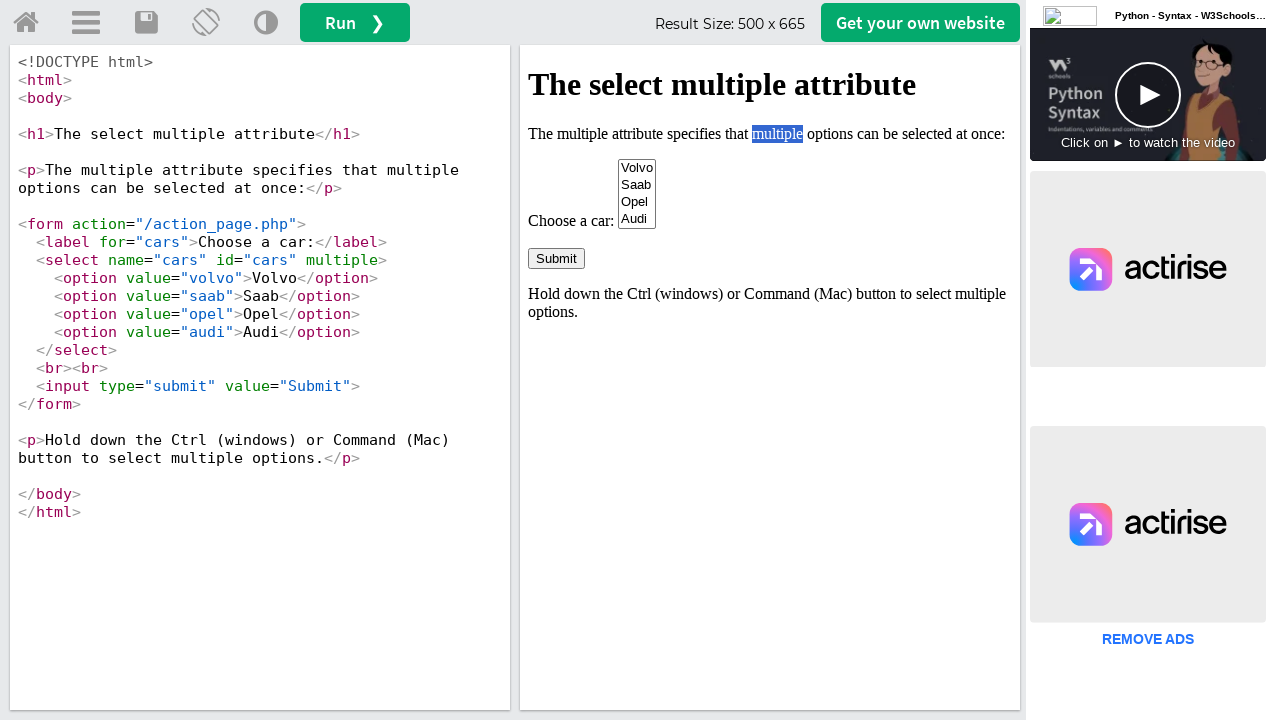

Waited 3 seconds for double-click effect to complete
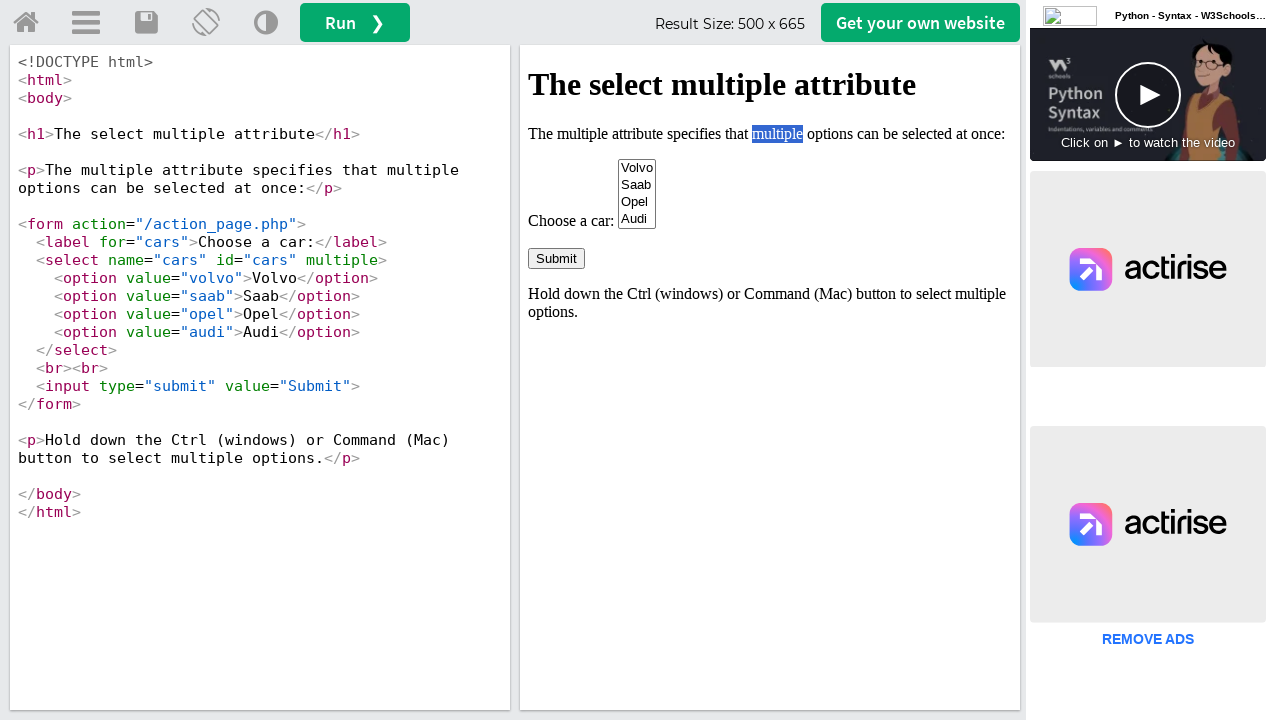

Located submit button in the form
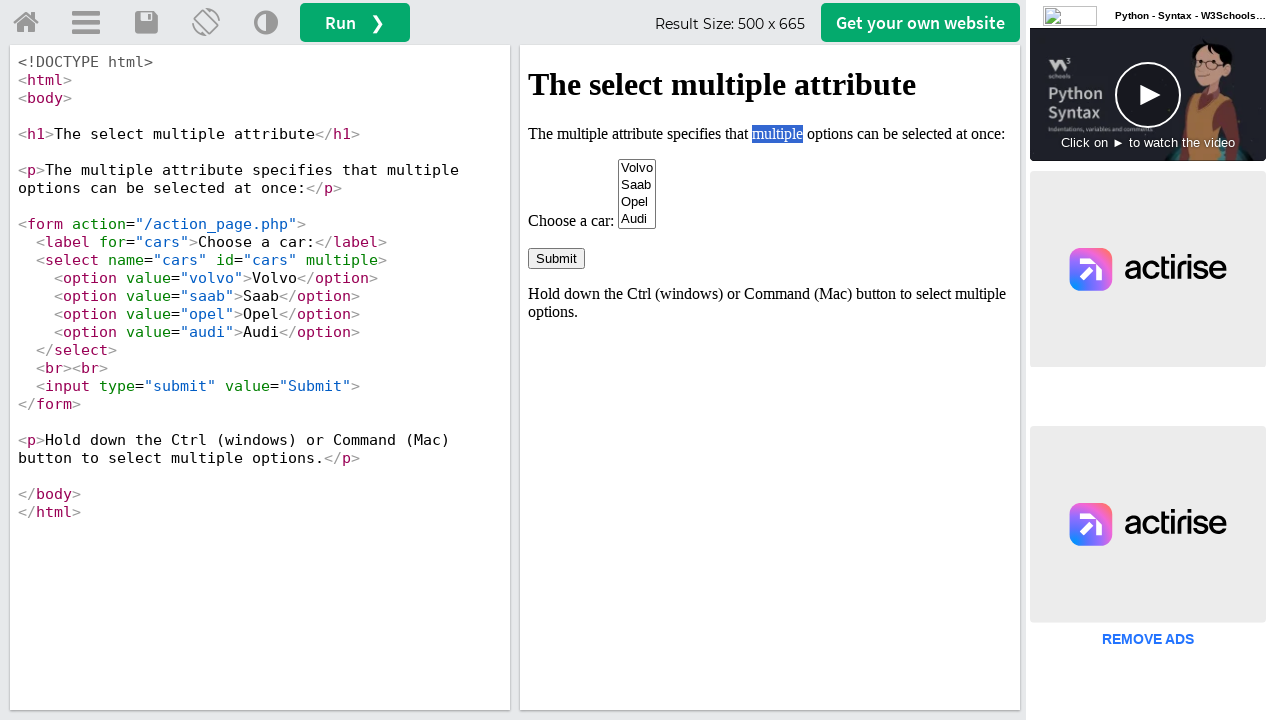

Right-clicked on the submit button to open context menu at (556, 258) on iframe[id='iframeResult'] >> internal:control=enter-frame >> xpath=//body/form[1
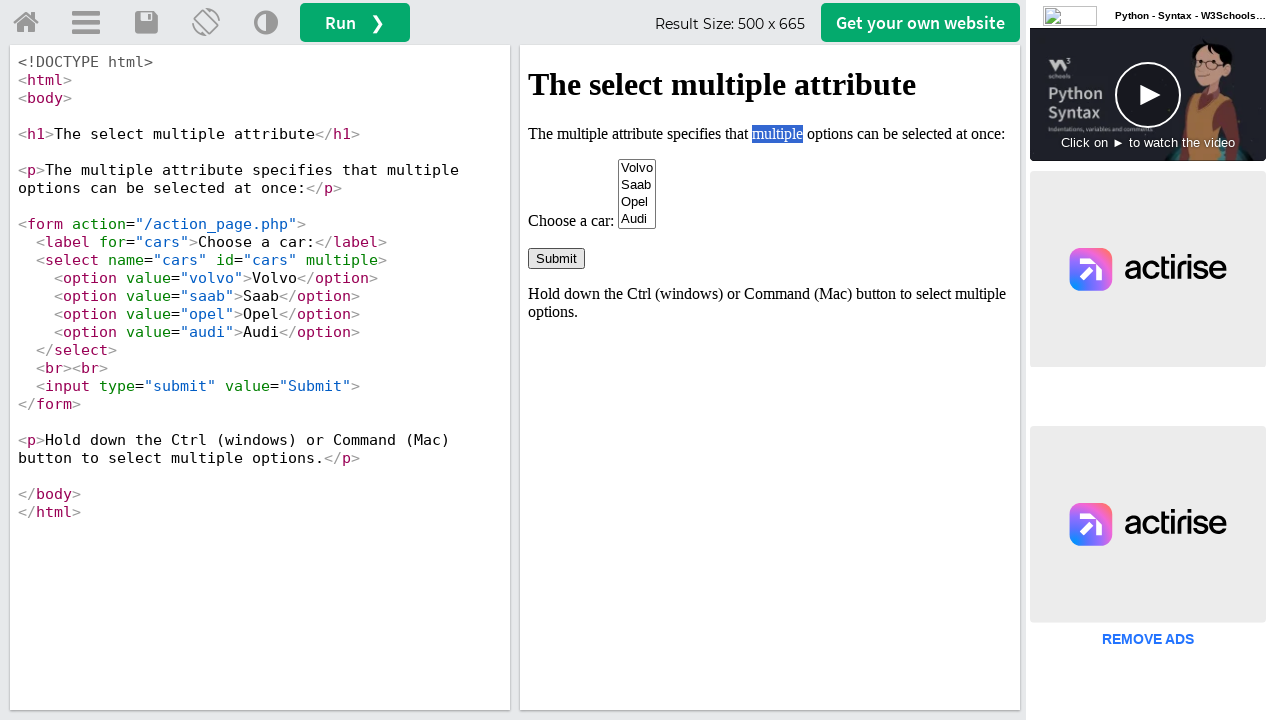

Waited 3 seconds to observe the context menu
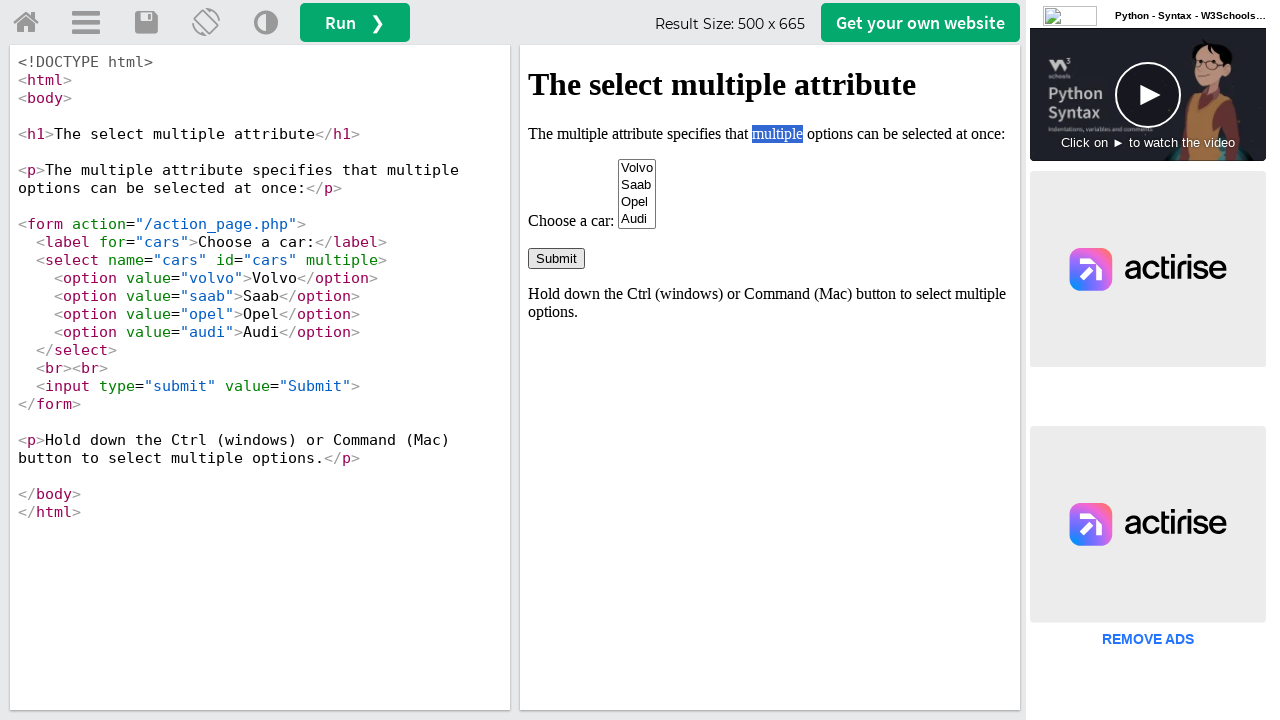

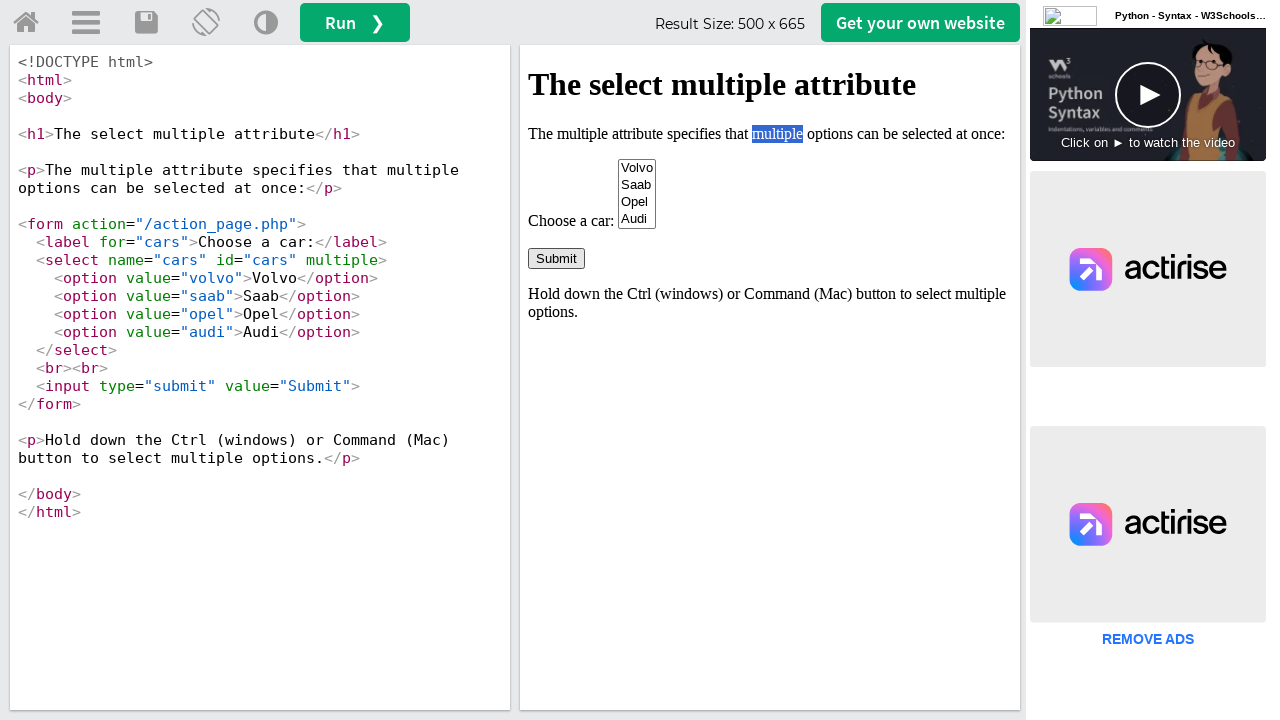